Tests a progress bar by clicking the start button and waiting for it to reach 100% completion

Starting URL: https://demoqa.com/progress-bar

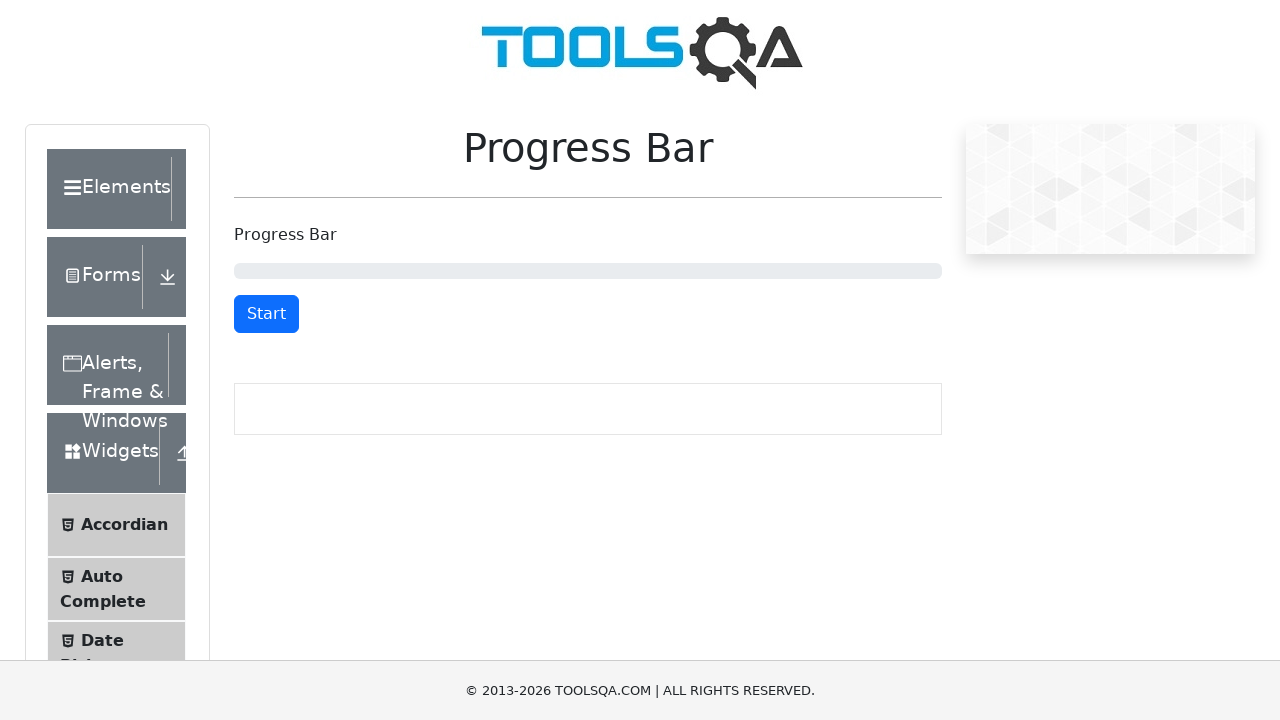

Clicked start button to begin progress bar at (266, 314) on #startStopButton
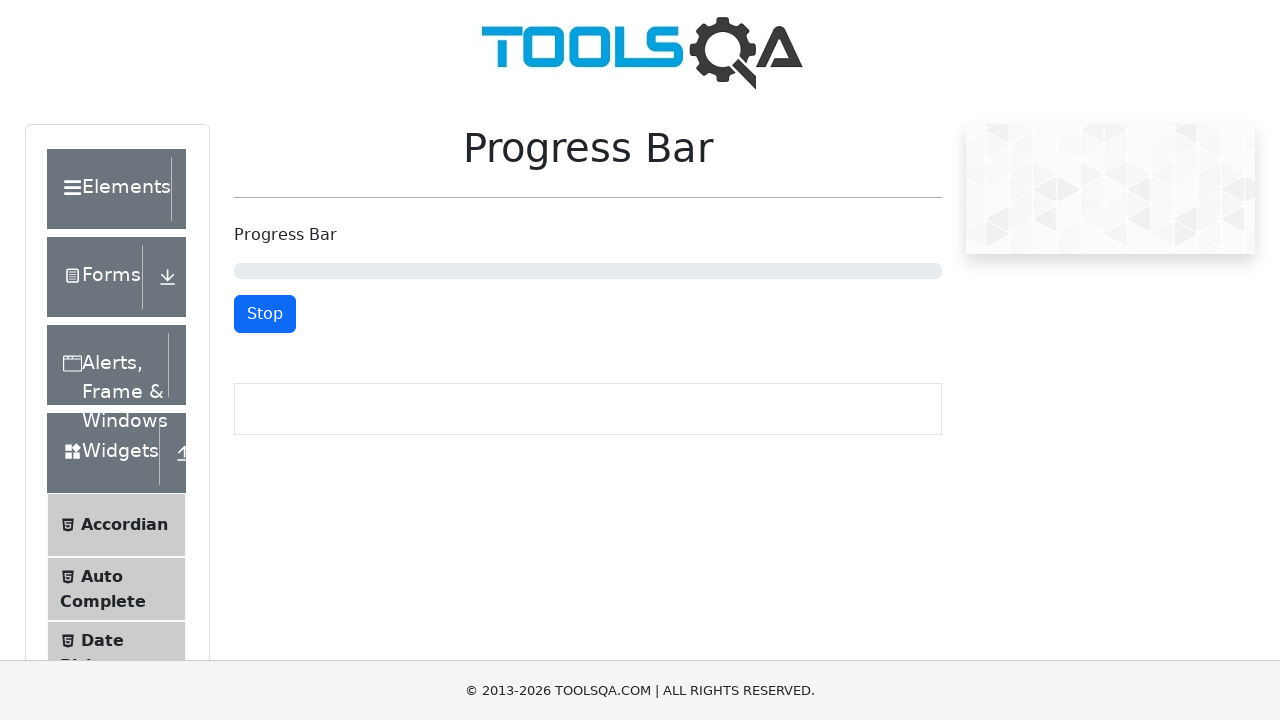

Progress bar reached 100% completion
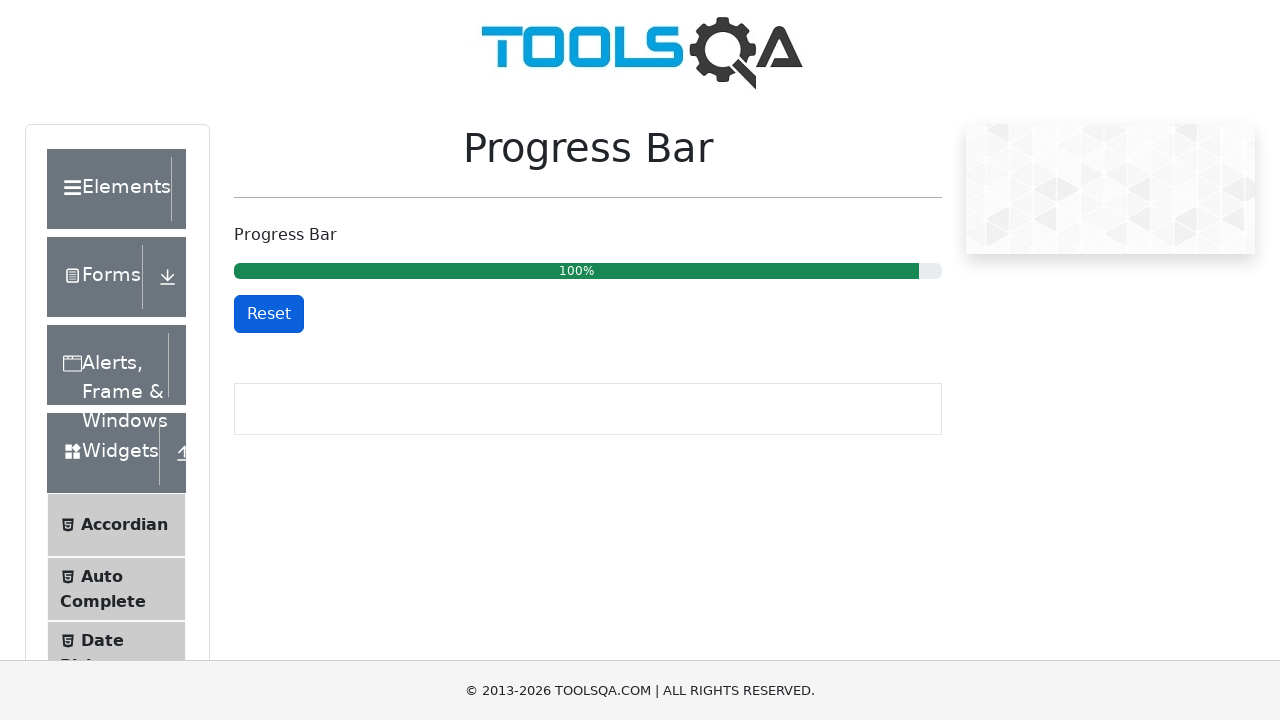

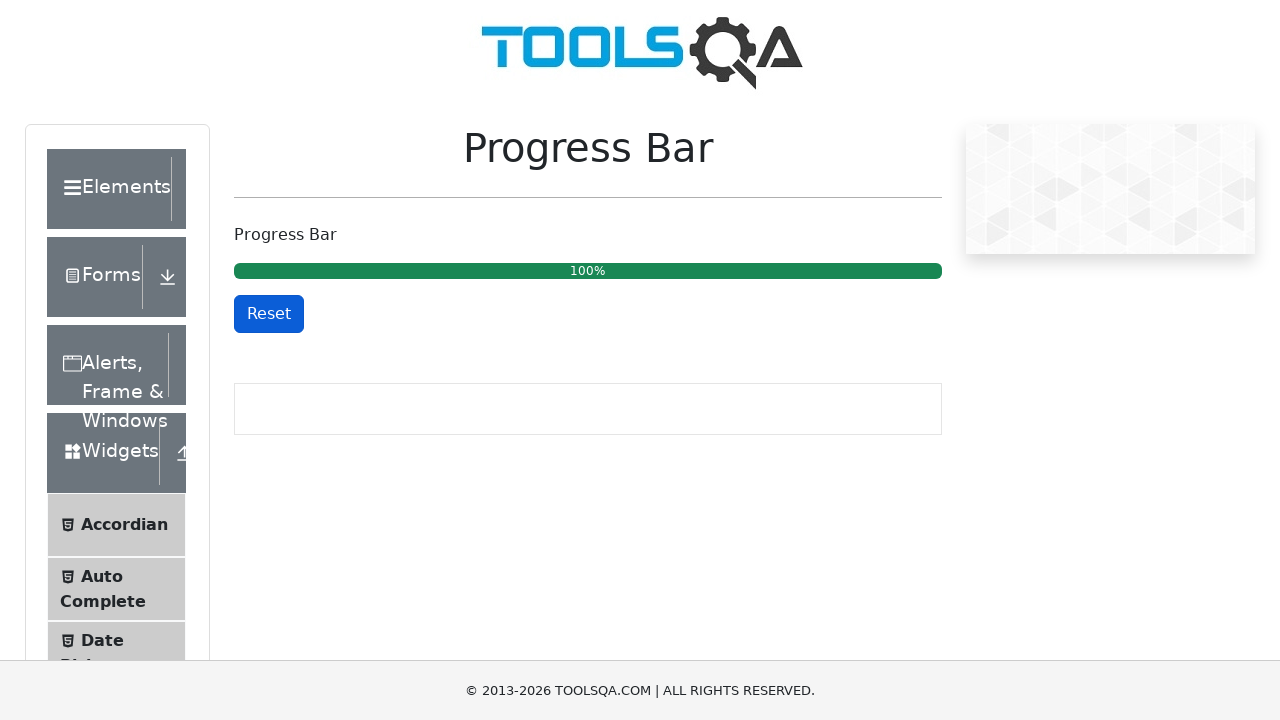